Tests horizontal scrolling functionality on a webpage using JavaScript execution, then refreshes the page

Starting URL: https://www.kwokyinmak.com/

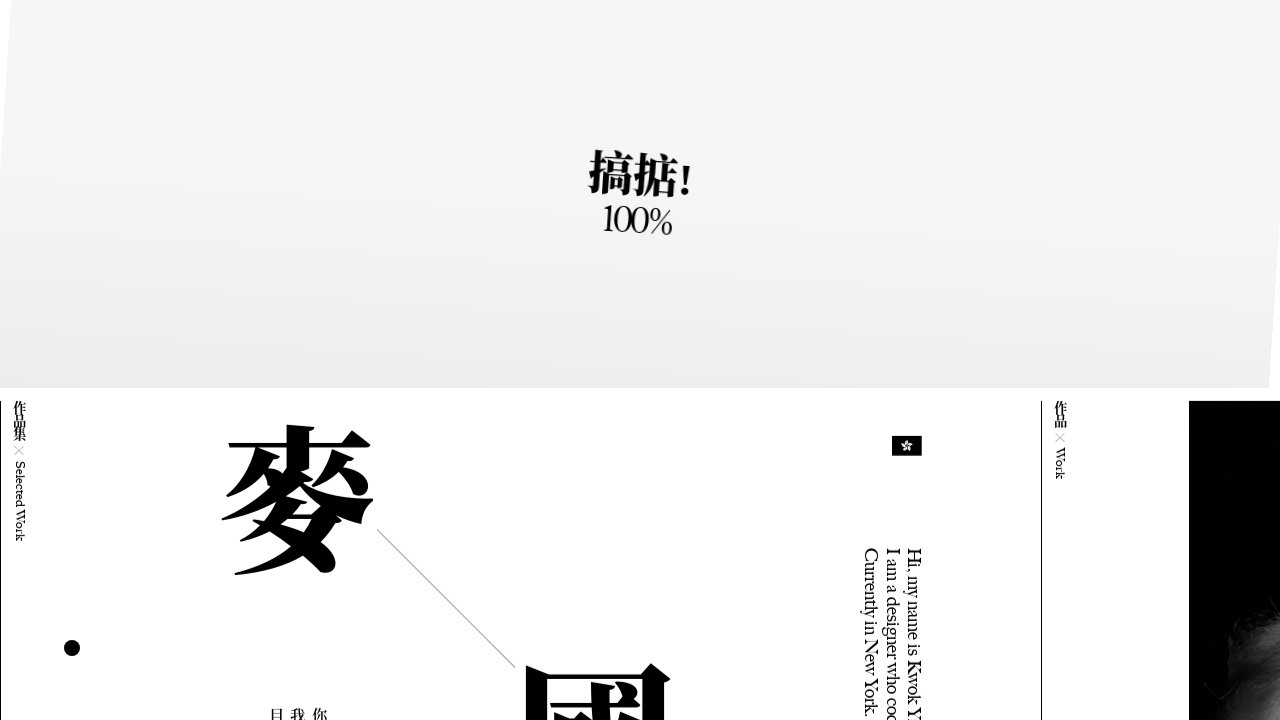

Waited 5 seconds for page to load
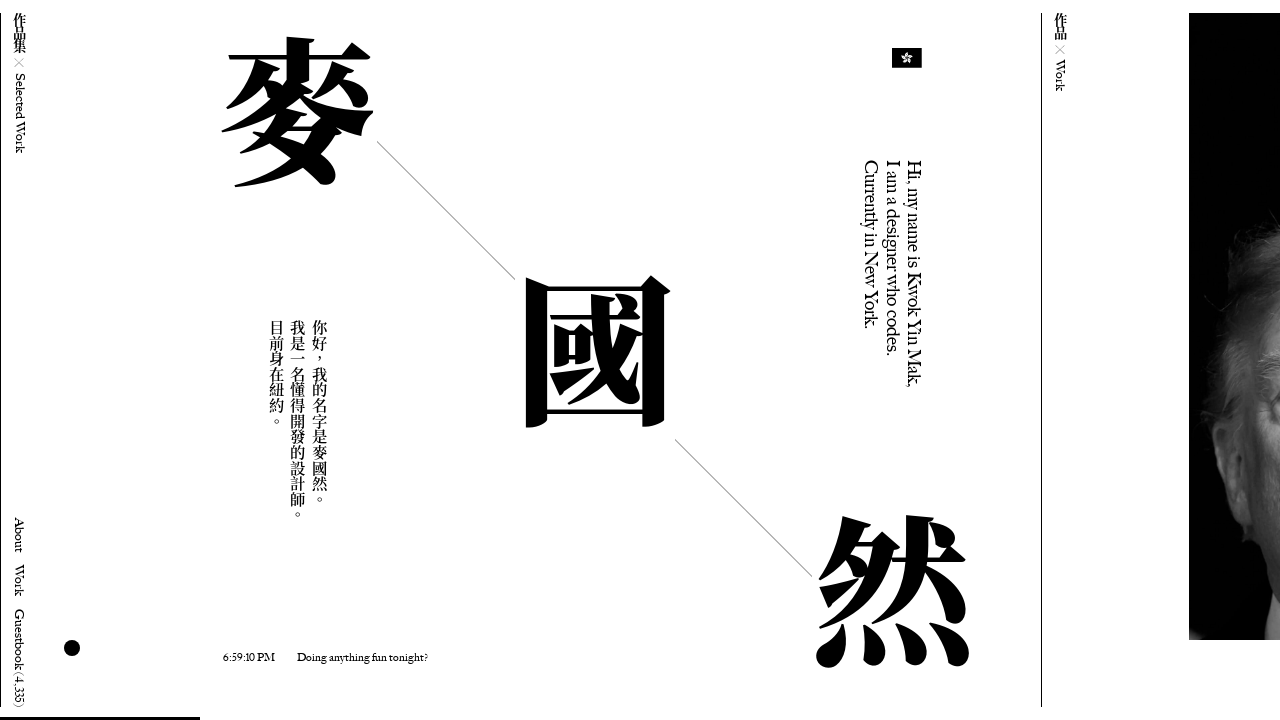

Scrolled horizontally 2000 pixels to the right using JavaScript
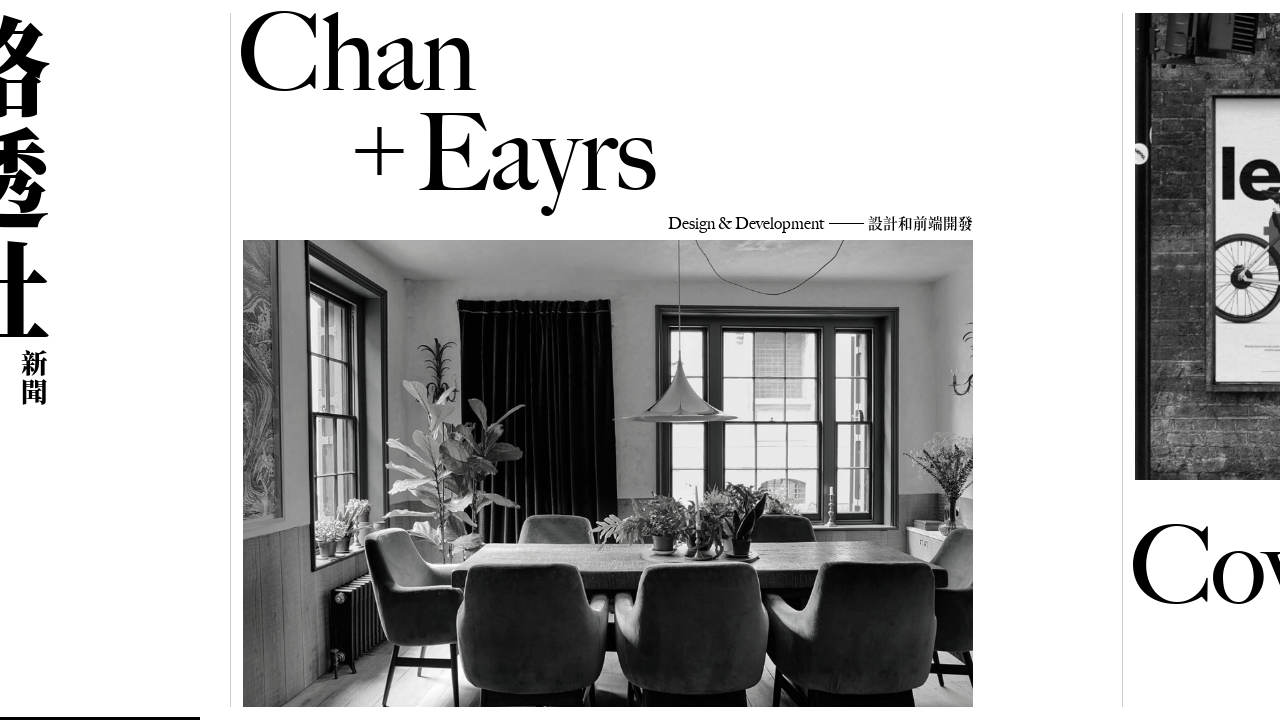

Refreshed the page using history.go(0)
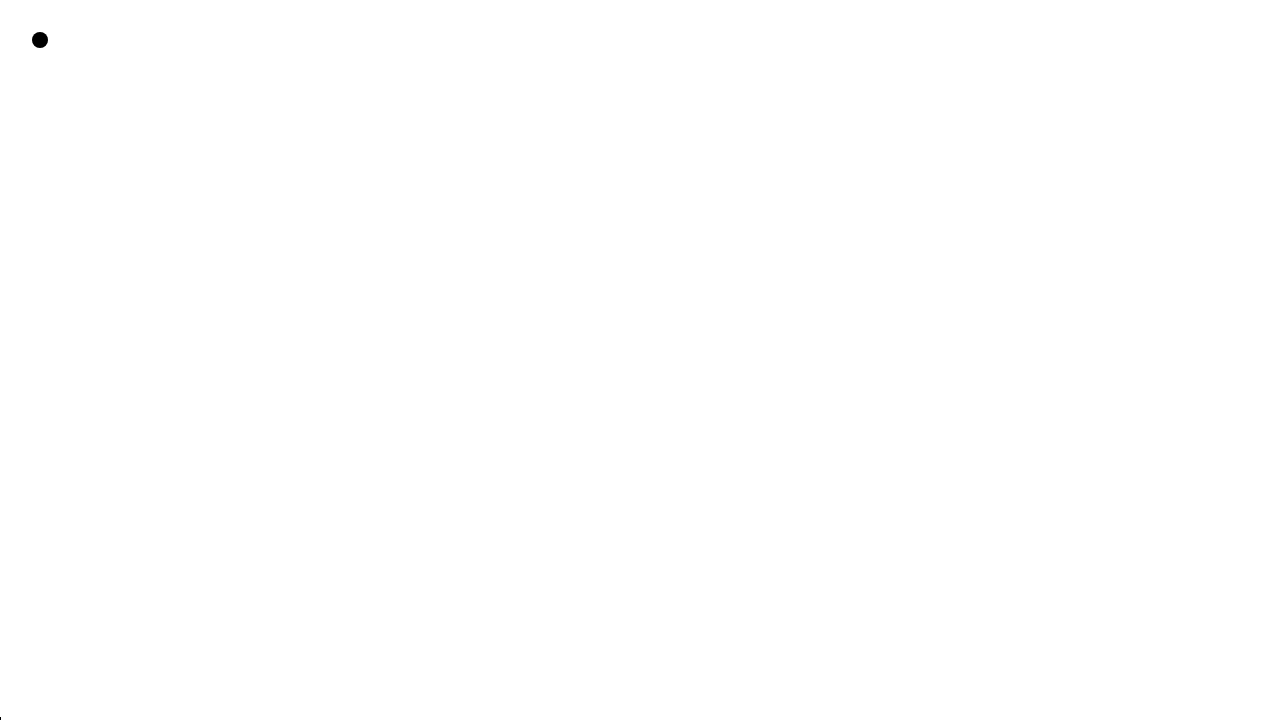

Page reload completed and load state reached
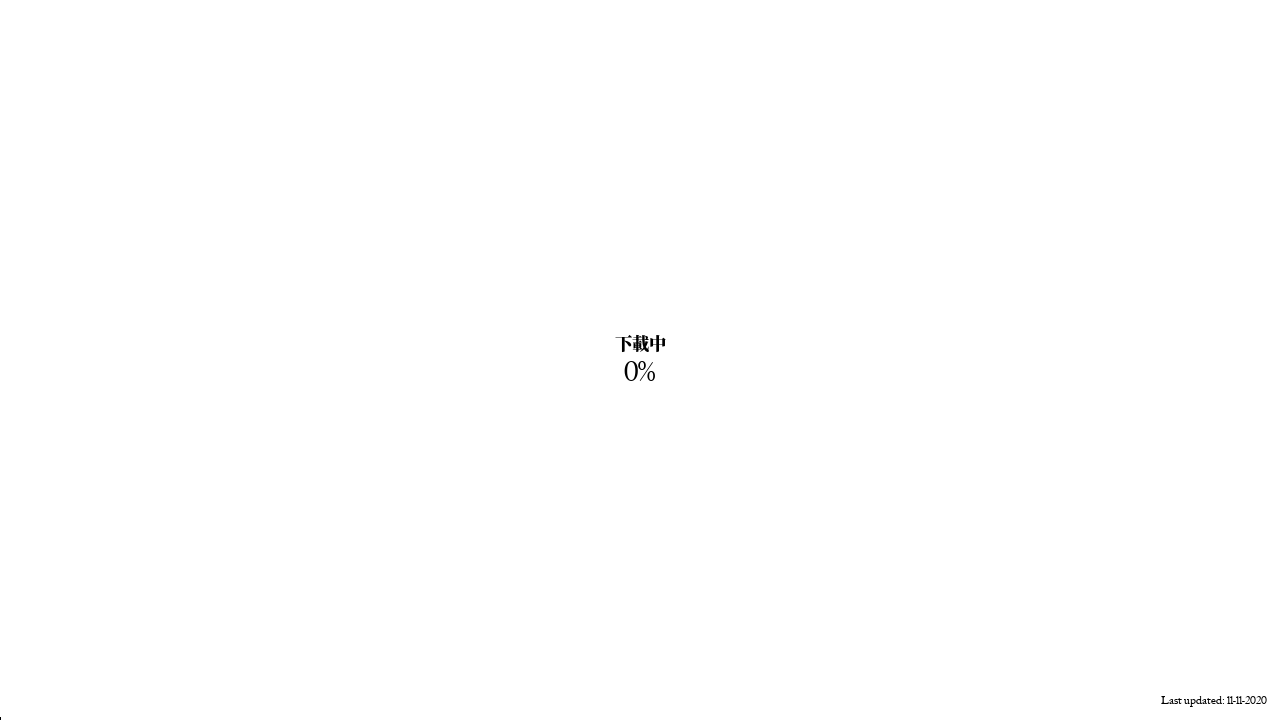

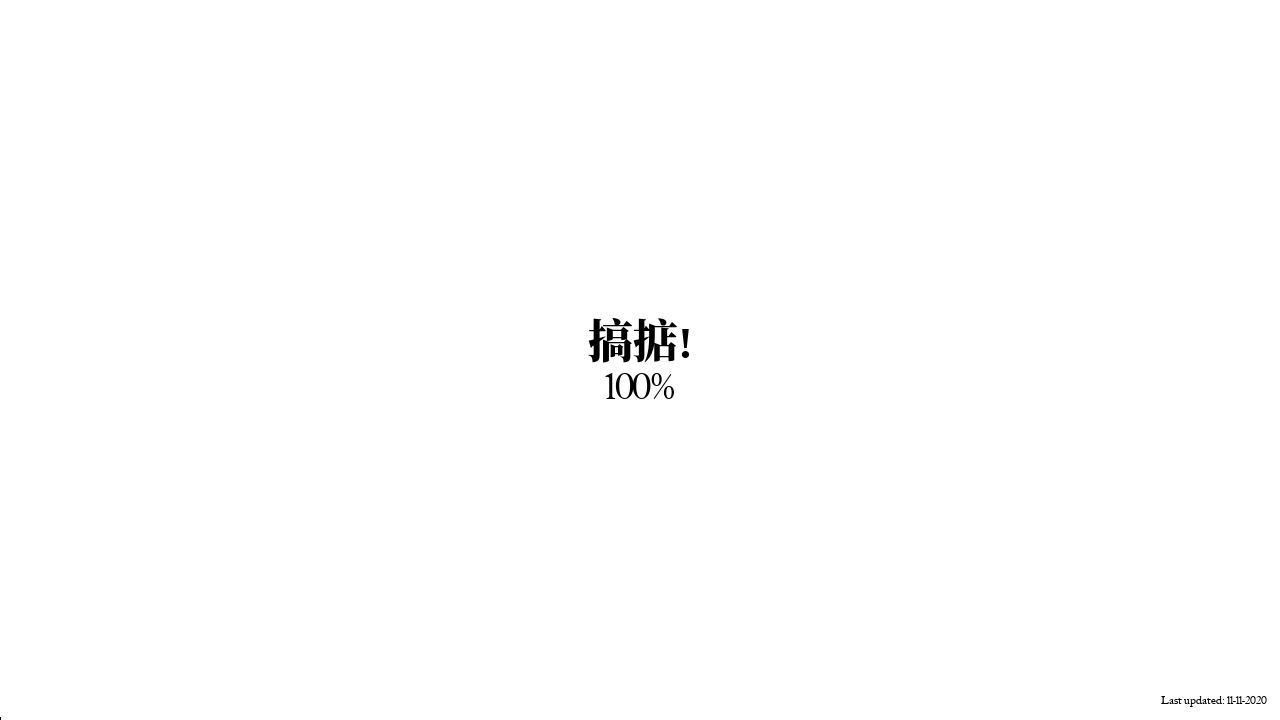